Tests JavaScript alert functionality by clicking the first alert button, accepting it, and verifying the result message

Starting URL: https://the-internet.herokuapp.com/javascript_alerts

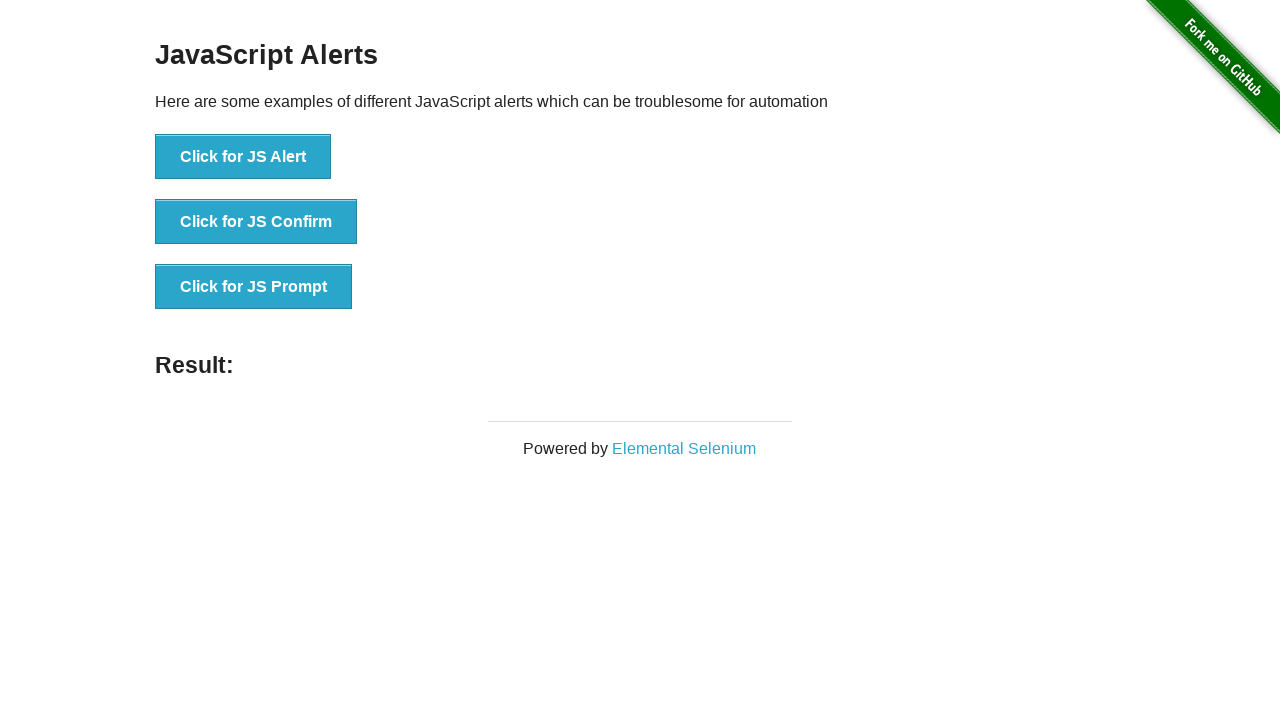

Clicked the first alert button at (243, 157) on xpath=//button[text()='Click for JS Alert']
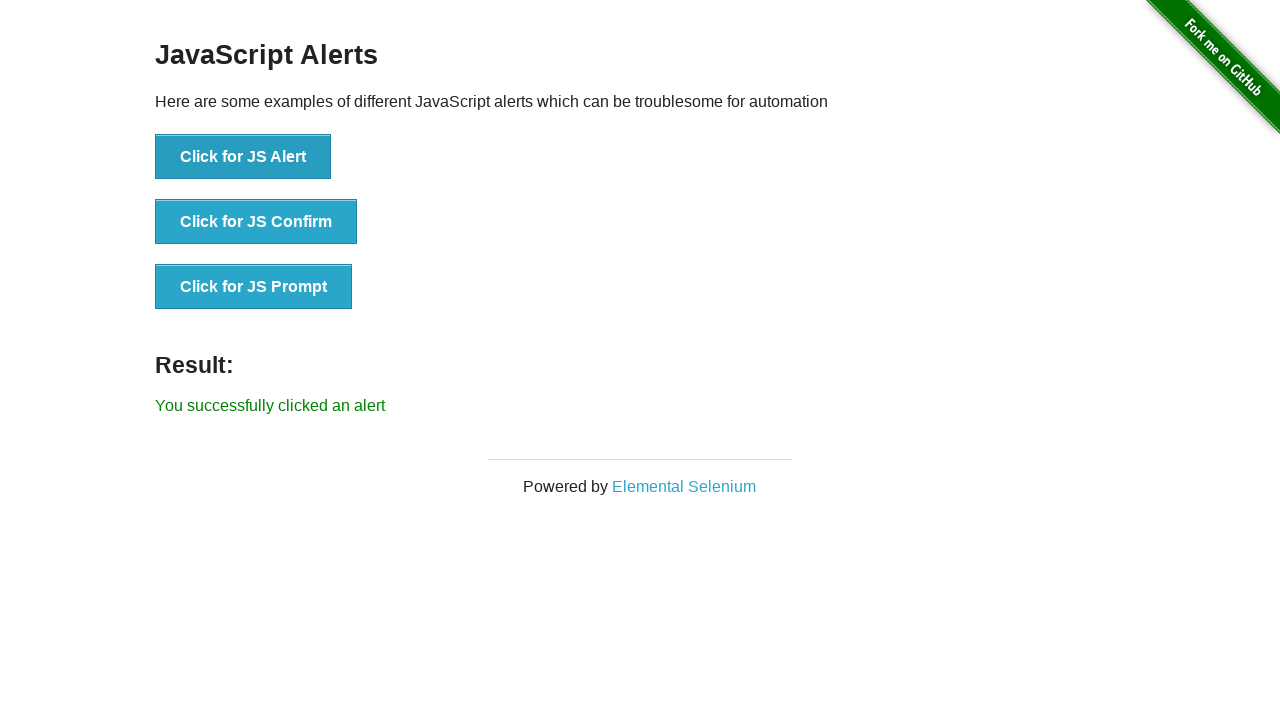

Set up dialog handler to accept alert
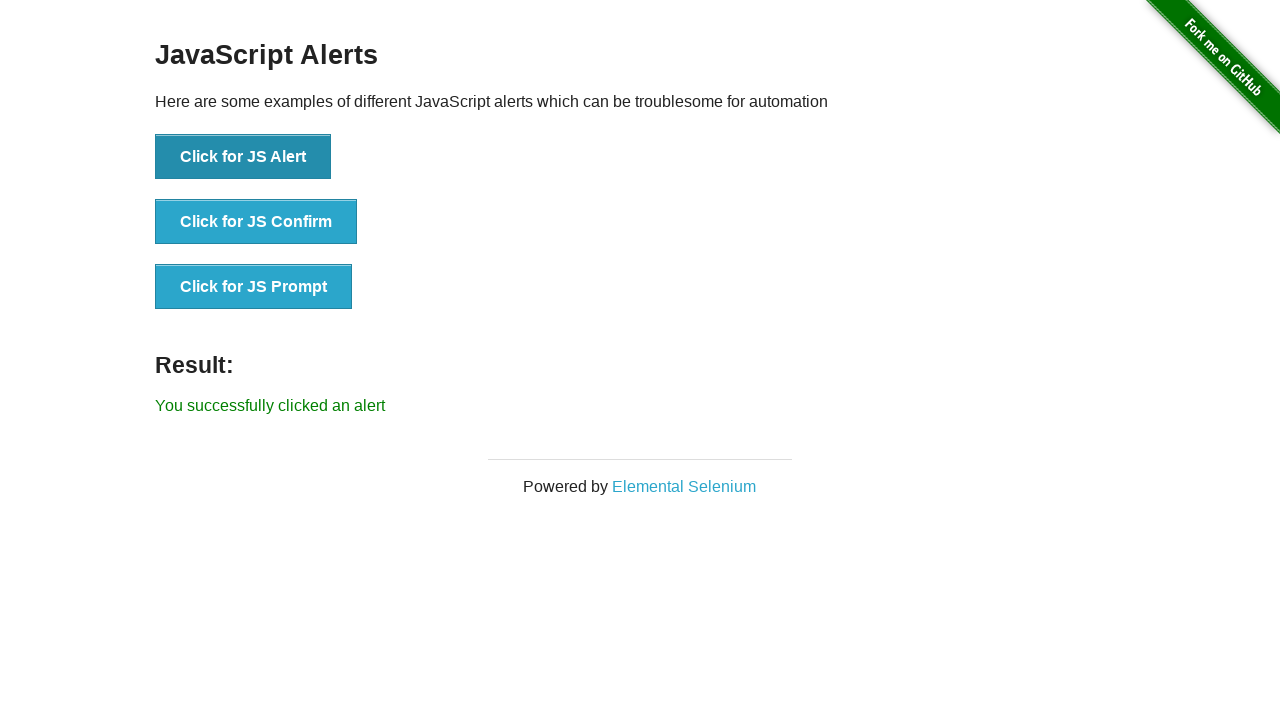

Result message appeared after accepting alert
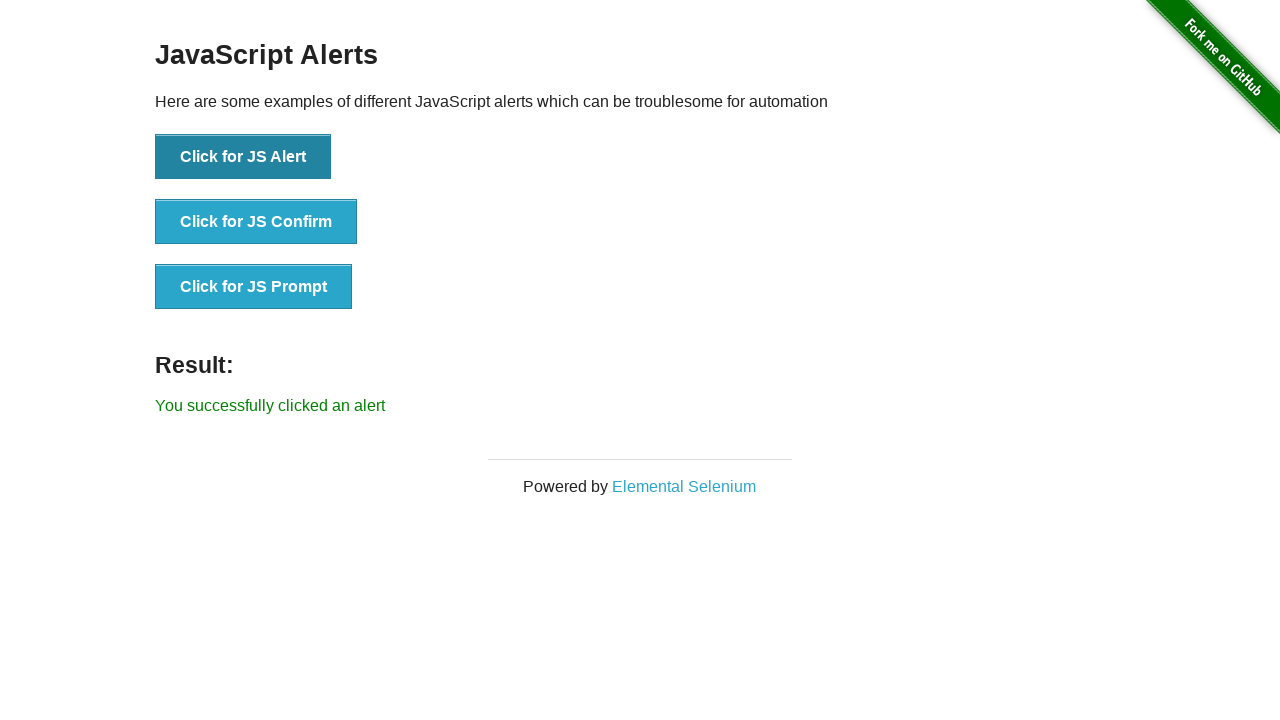

Located result element
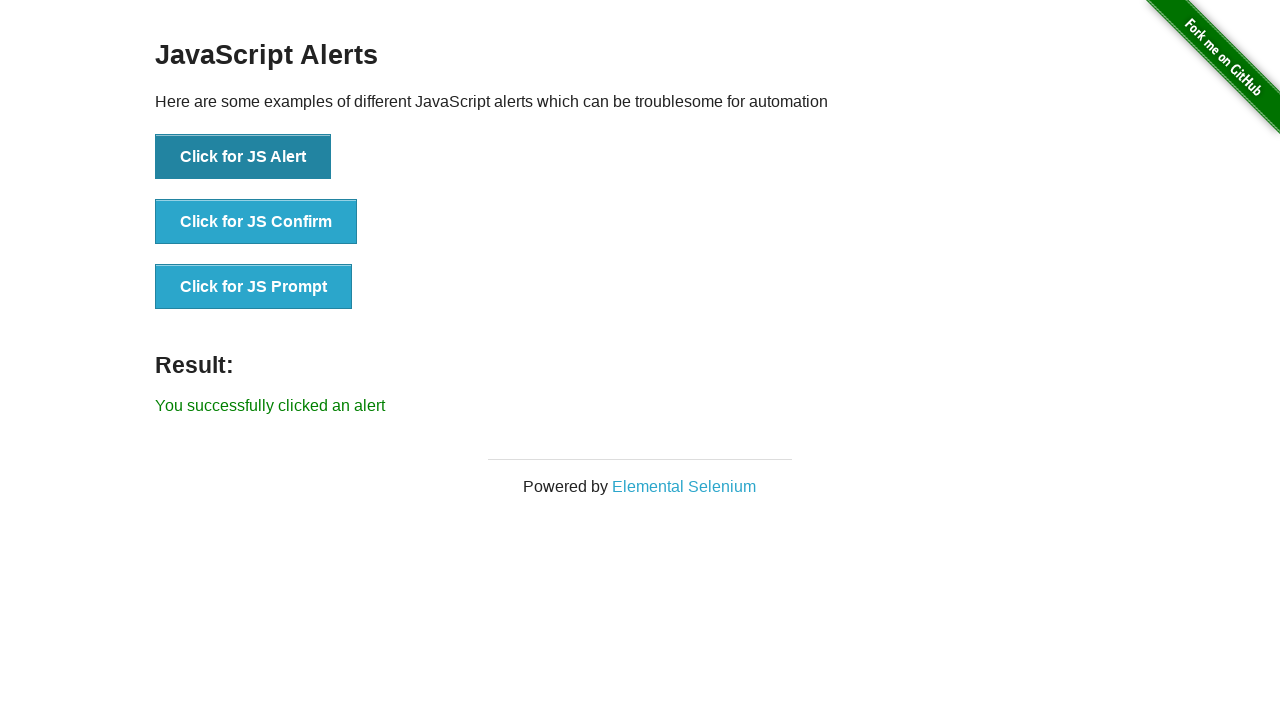

Verified result message is 'You successfully clicked an alert'
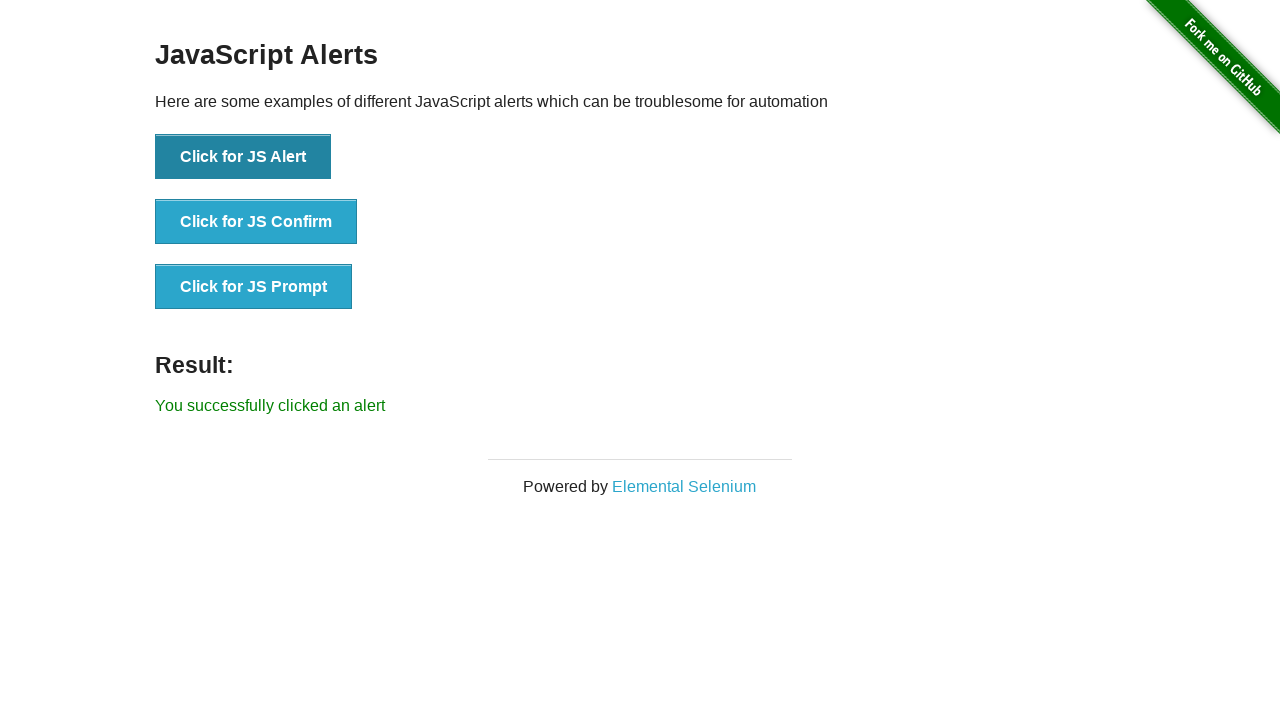

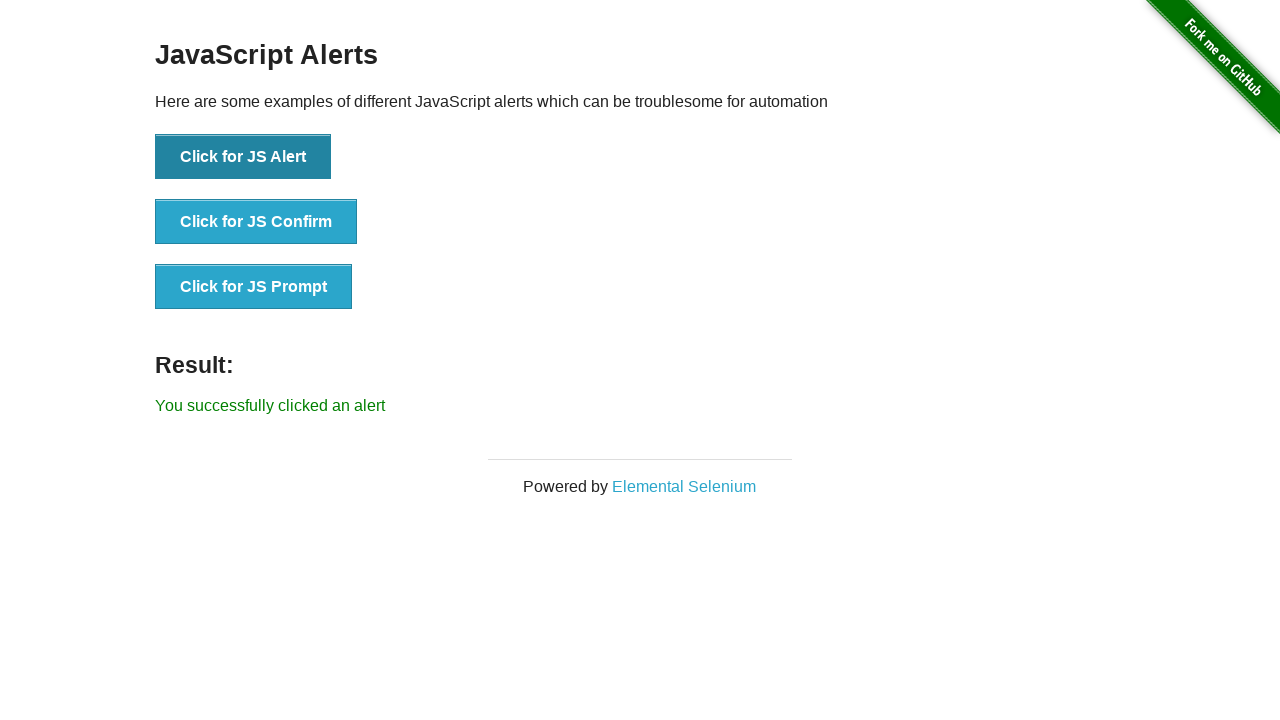